Tests filling out a form with first and last name fields using XPath selectors on a dummy website

Starting URL: https://automationbysqatools.blogspot.com/2021/05/dummy-website.html

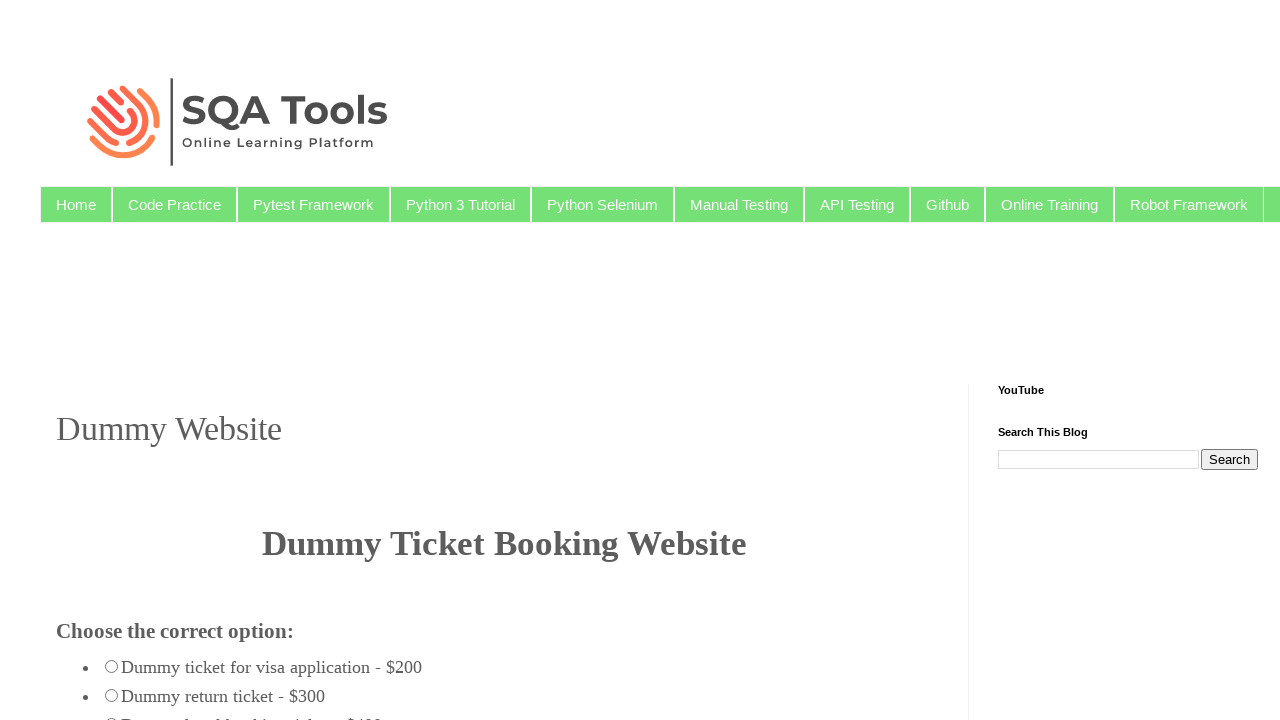

Filled first name field with 'Rahul' using XPath selector on (//input[@name='firstname'])[1]
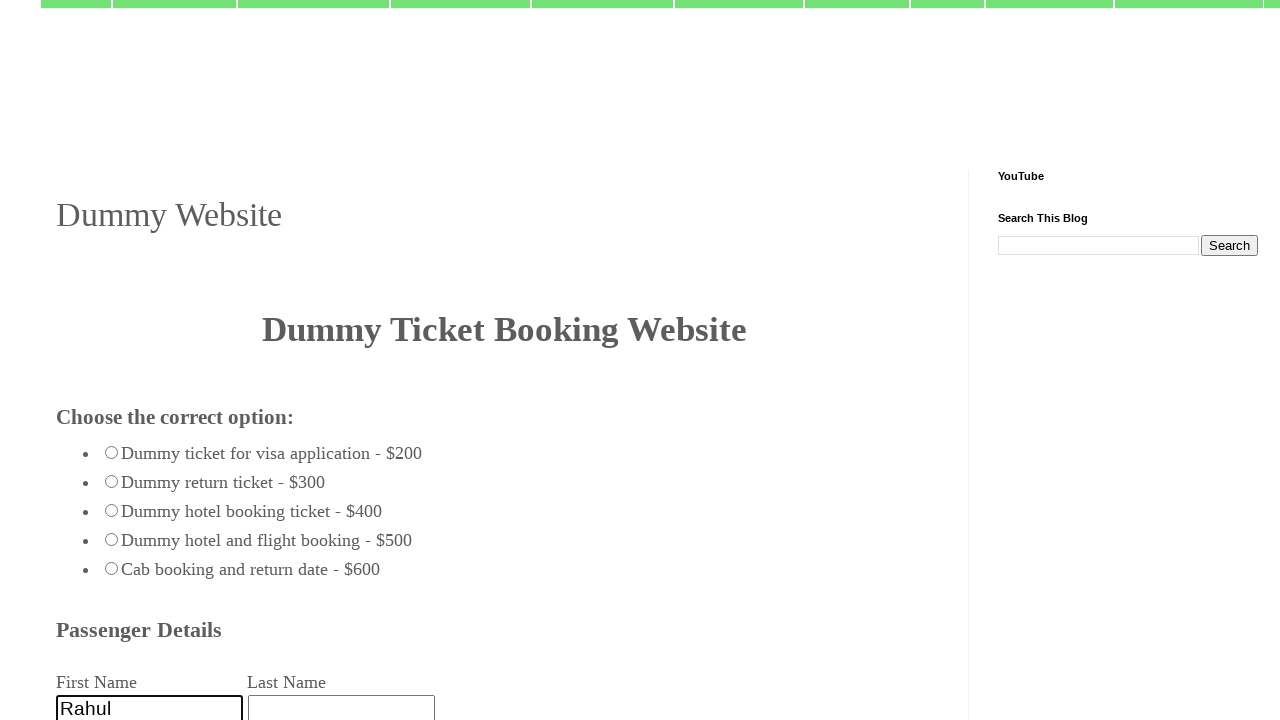

Filled last name field with 'Gupta' using XPath selector on (//input[@name='firstname'])[2]
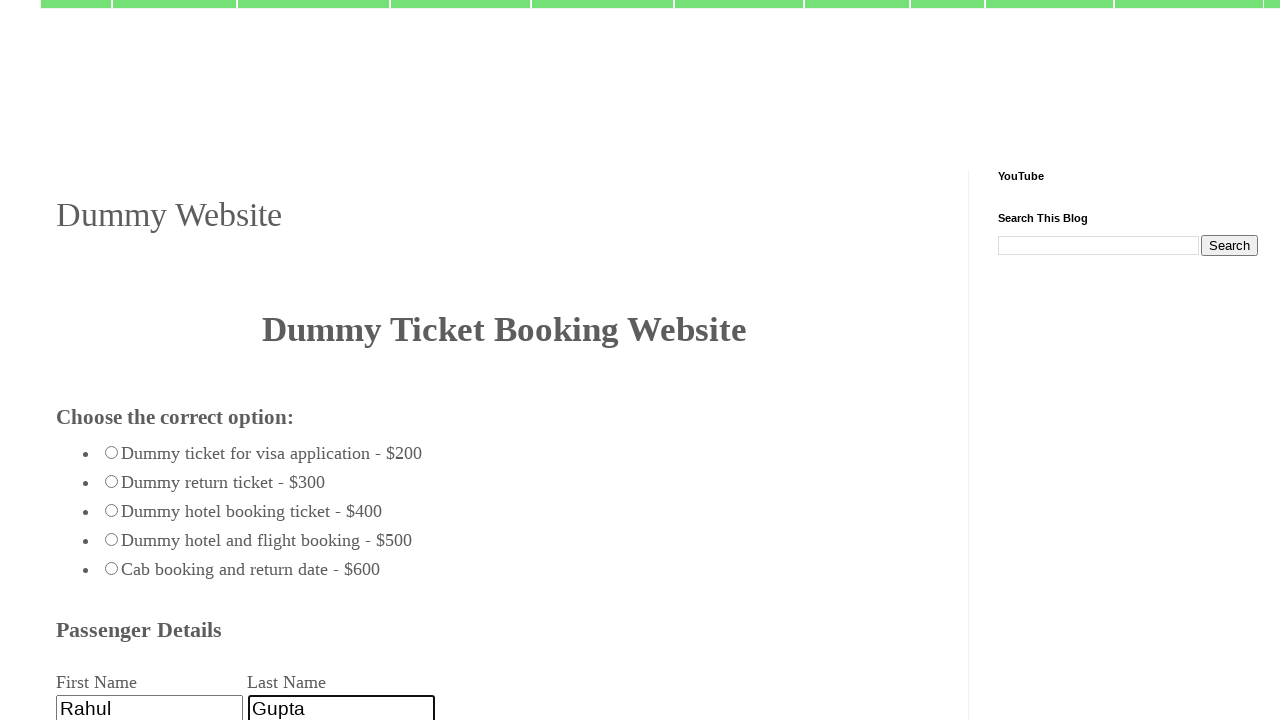

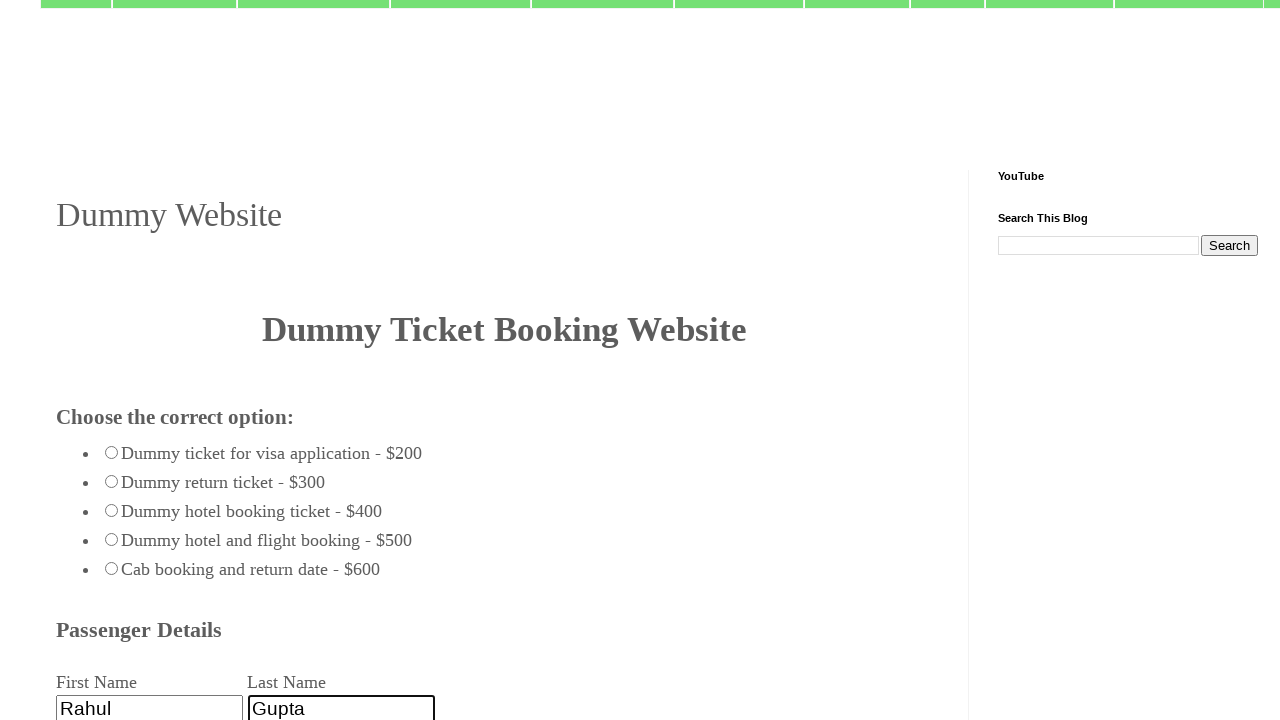